Opens the CandyMapper website and maximizes the browser window to verify the page loads correctly.

Starting URL: https://candymapper.com/

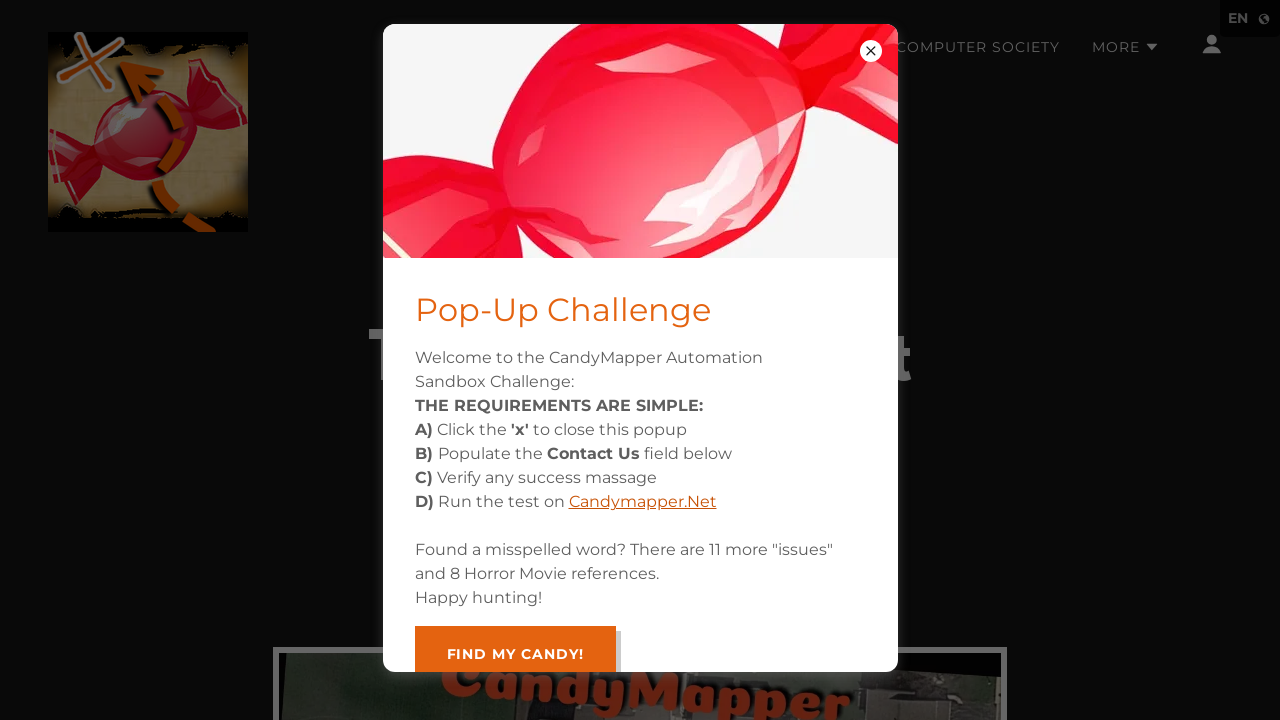

Navigated to CandyMapper website at https://candymapper.com/
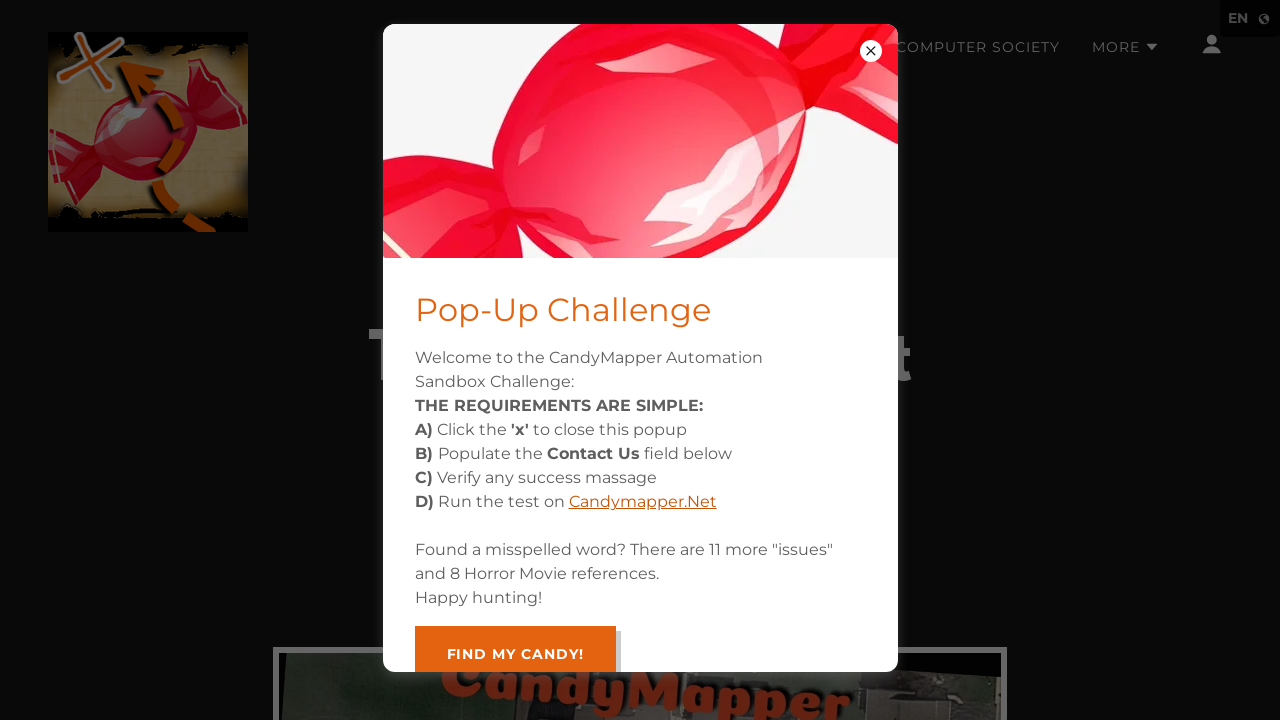

Set viewport to maximized size (1920x1080)
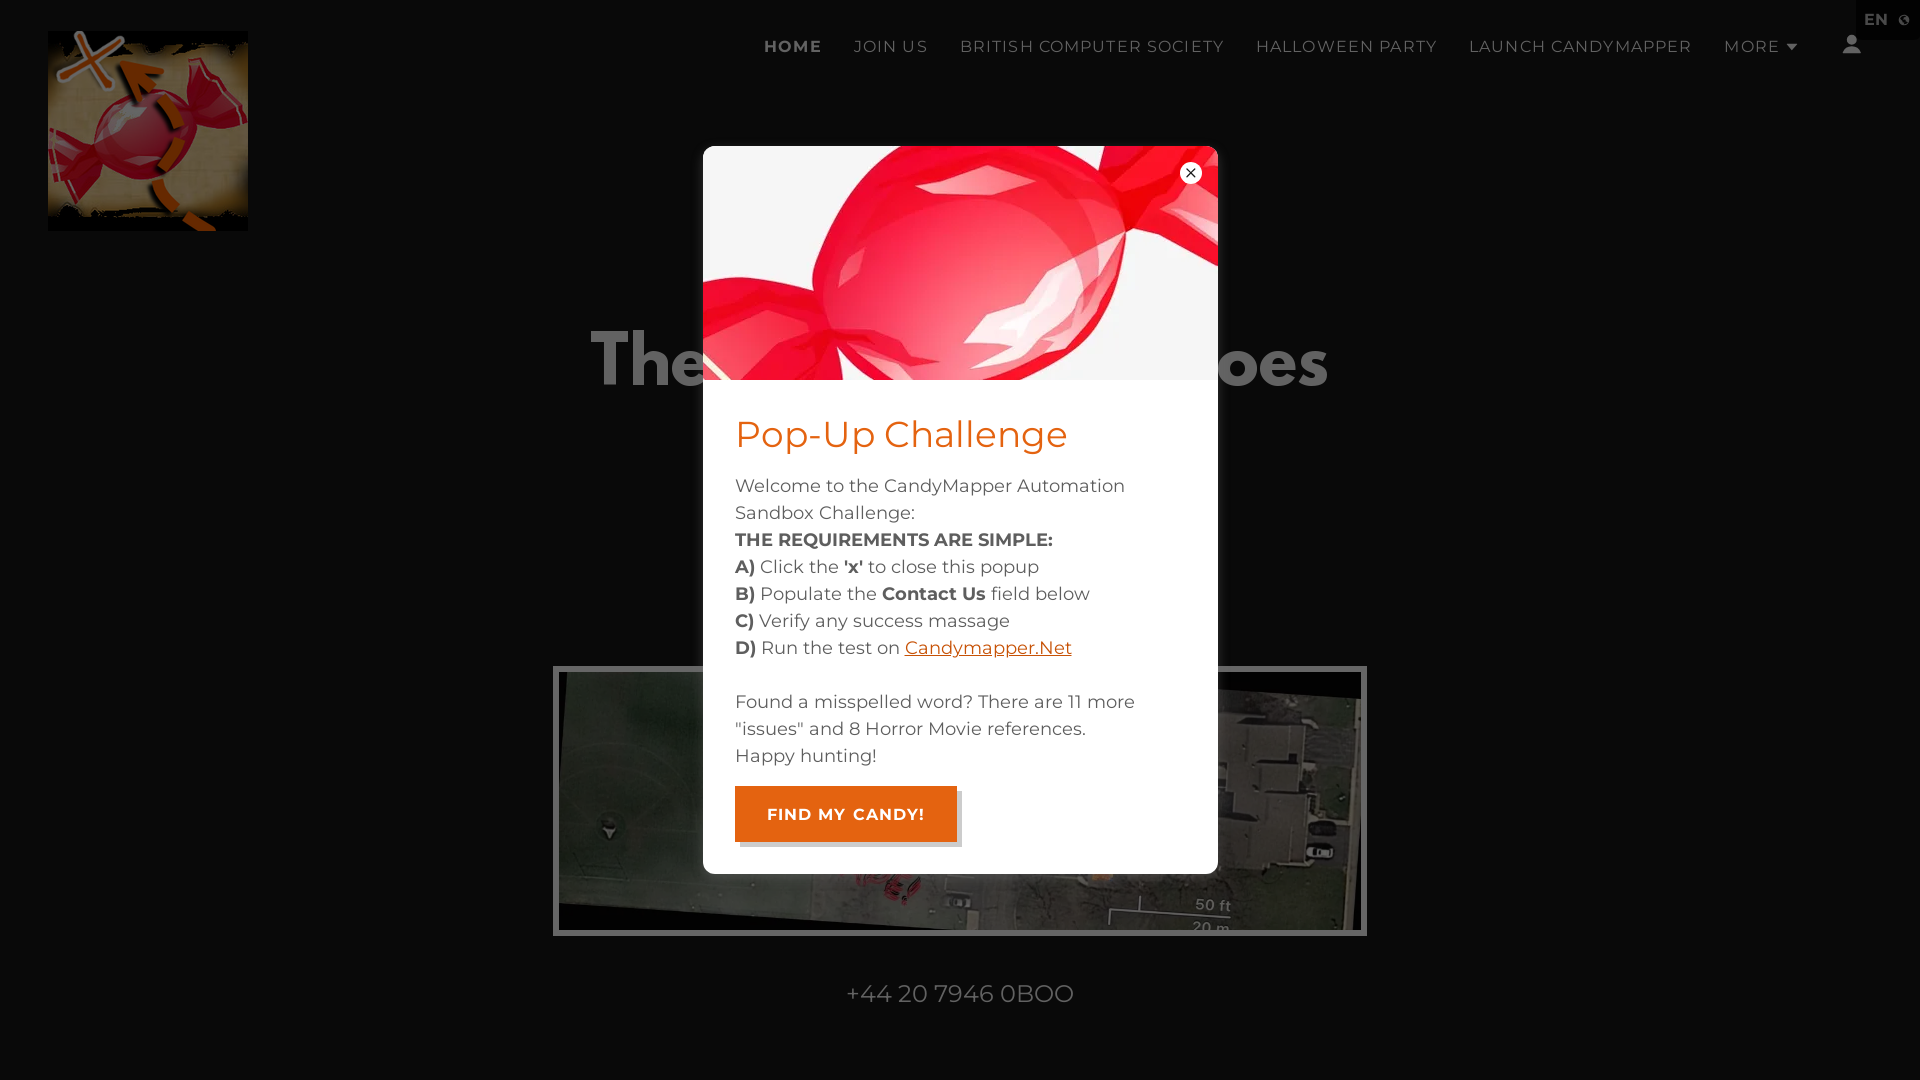

Page fully loaded - DOM content ready
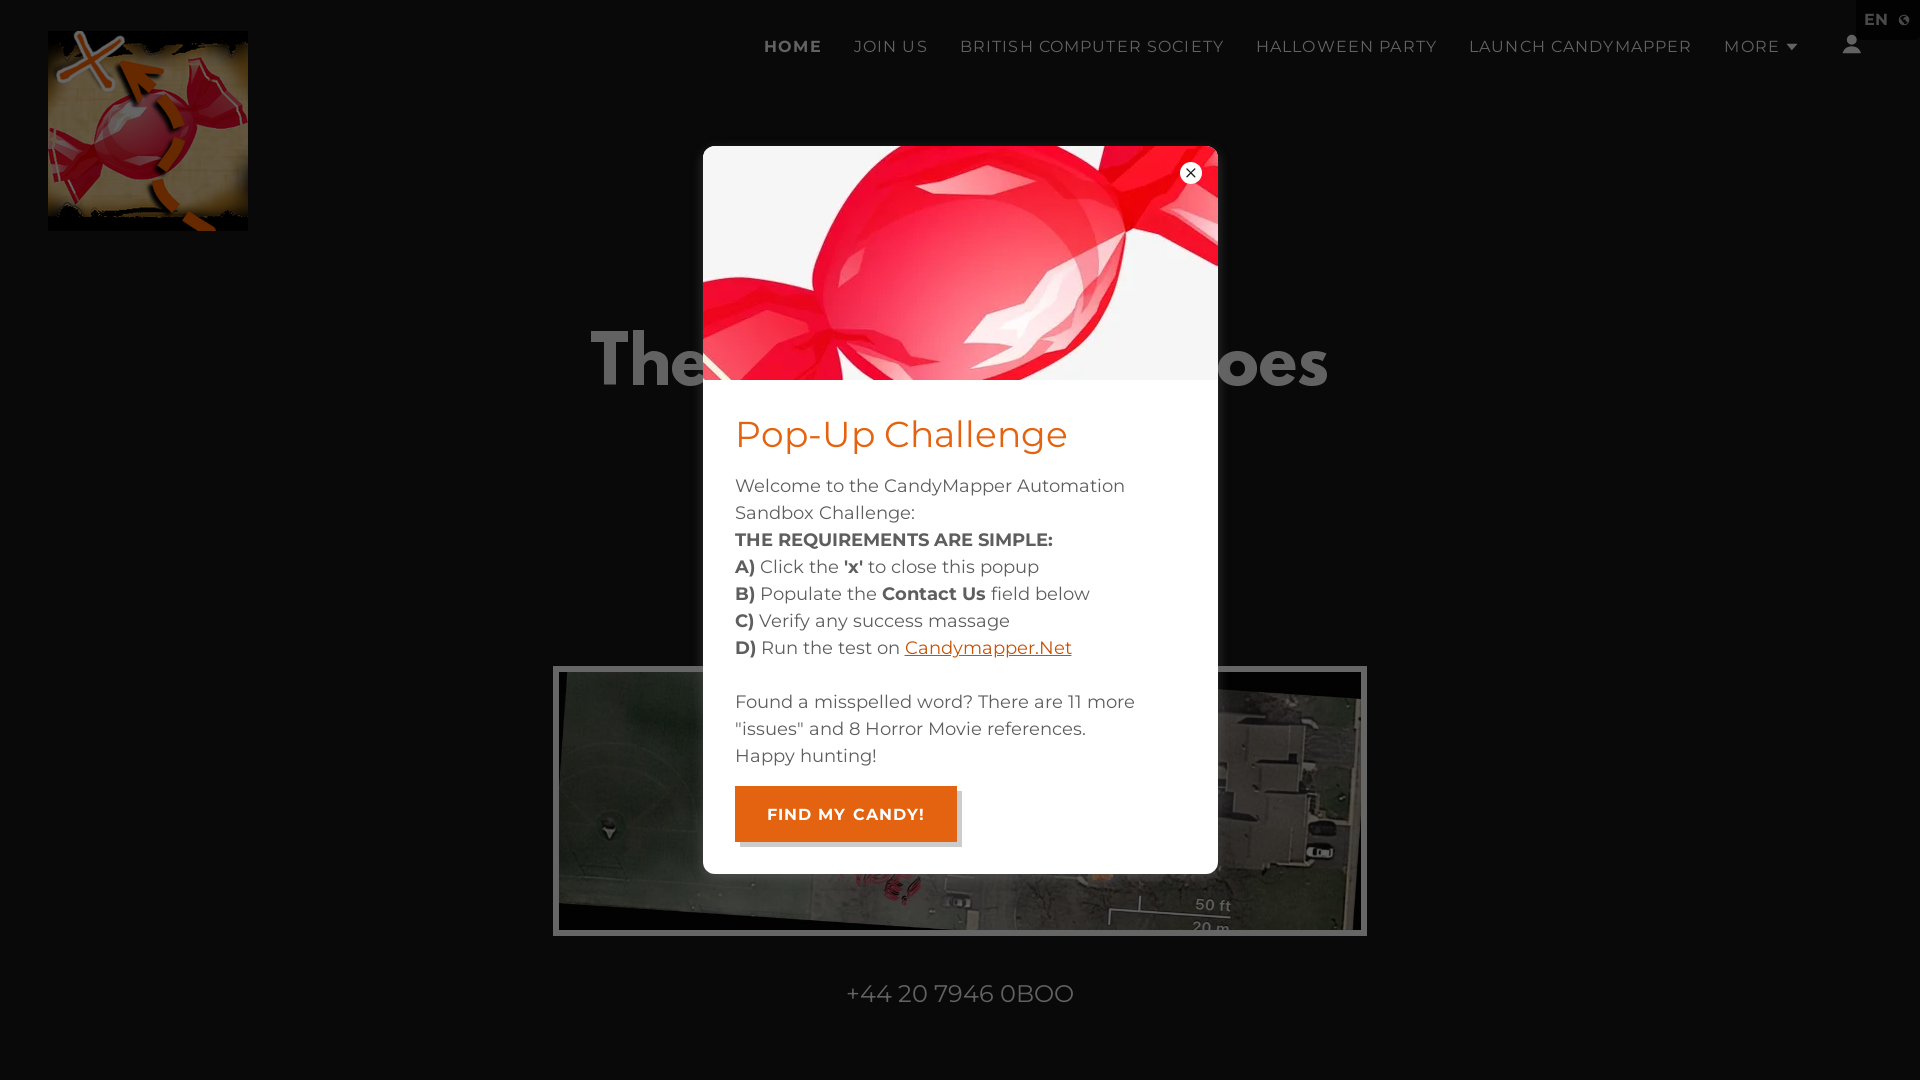

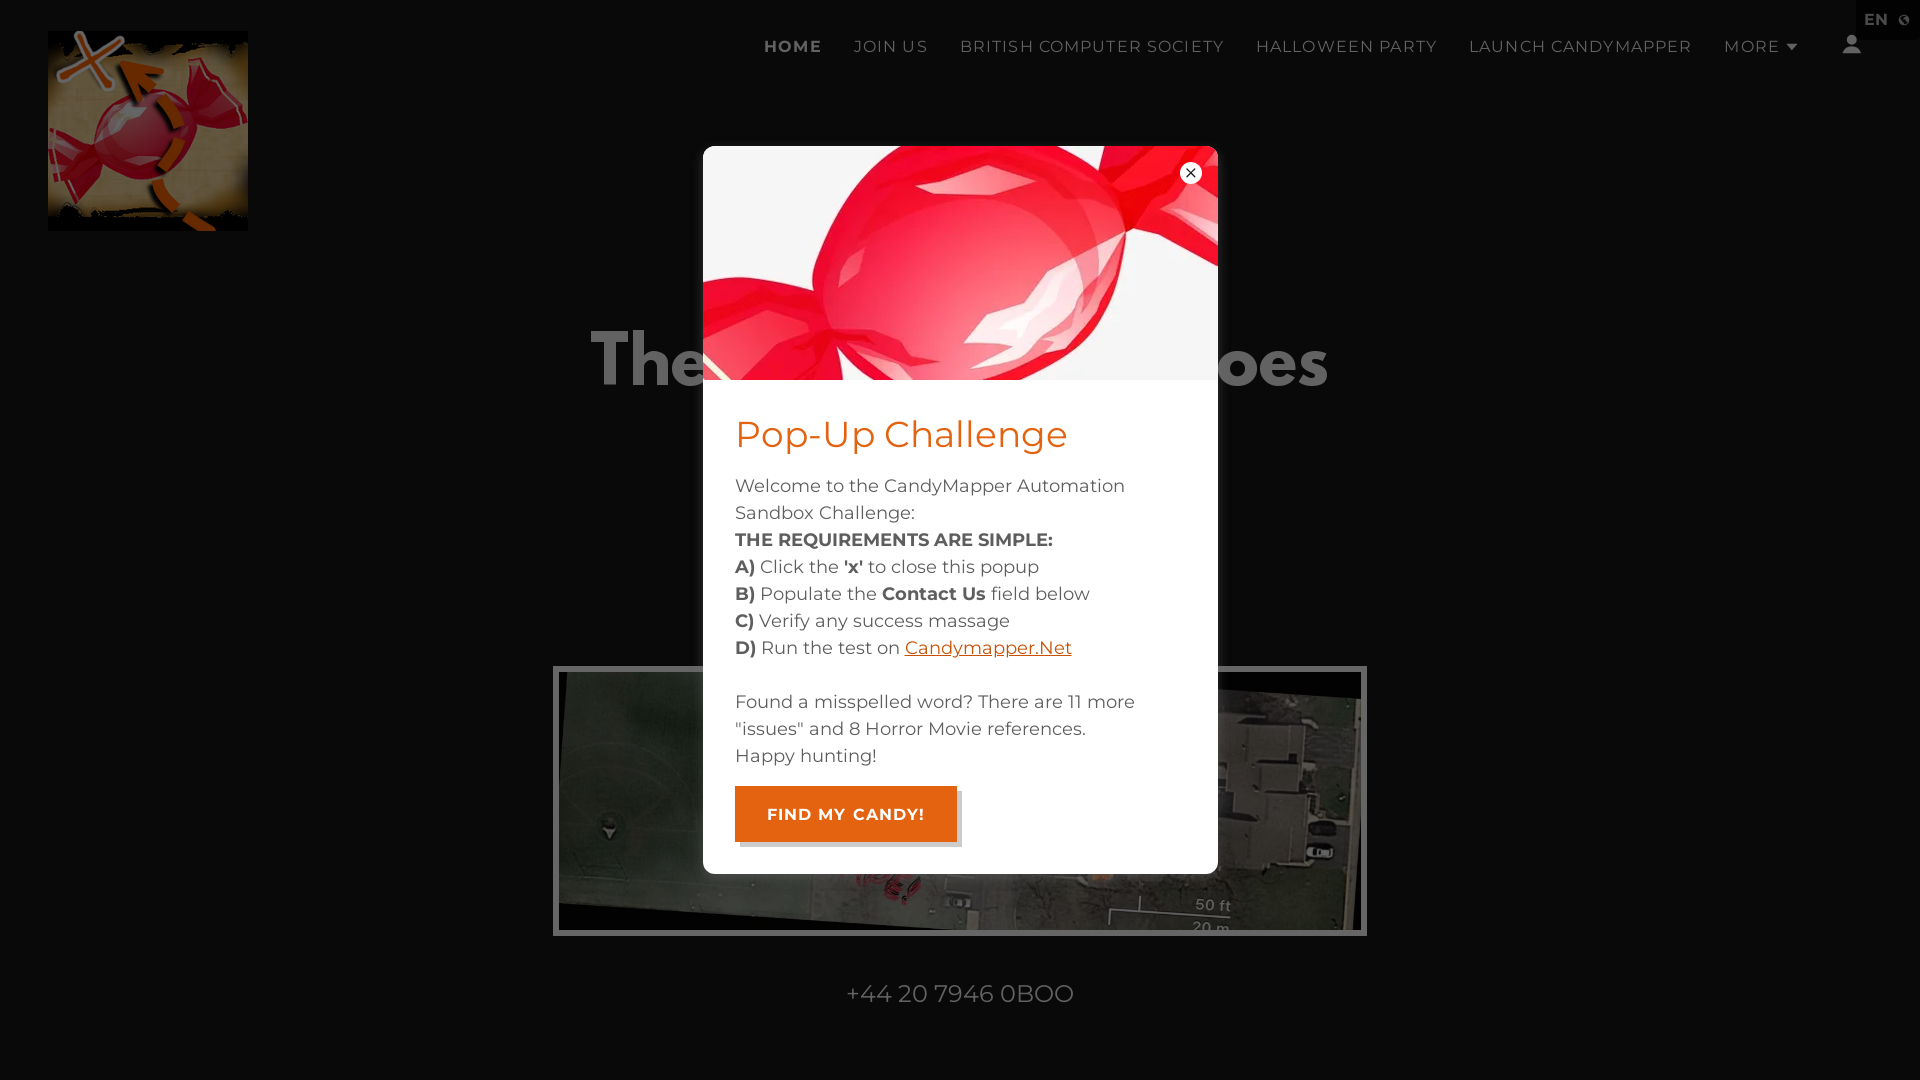